Tests hotel search functionality by entering a location (Warsaw) and clicking search, then subscribes to a newsletter by entering an email address and submitting the form.

Starting URL: https://hotel-testlab.coderslab.pl/en/

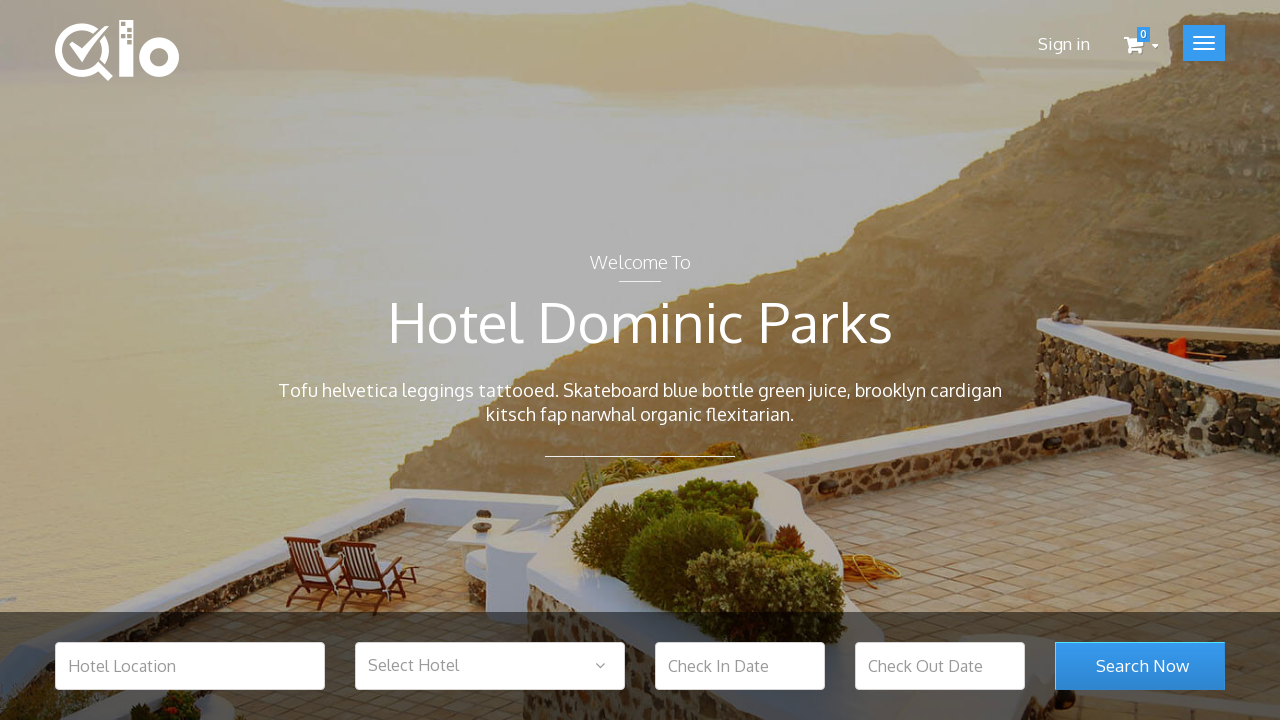

Cleared hotel location field on input[name='hotel_location']
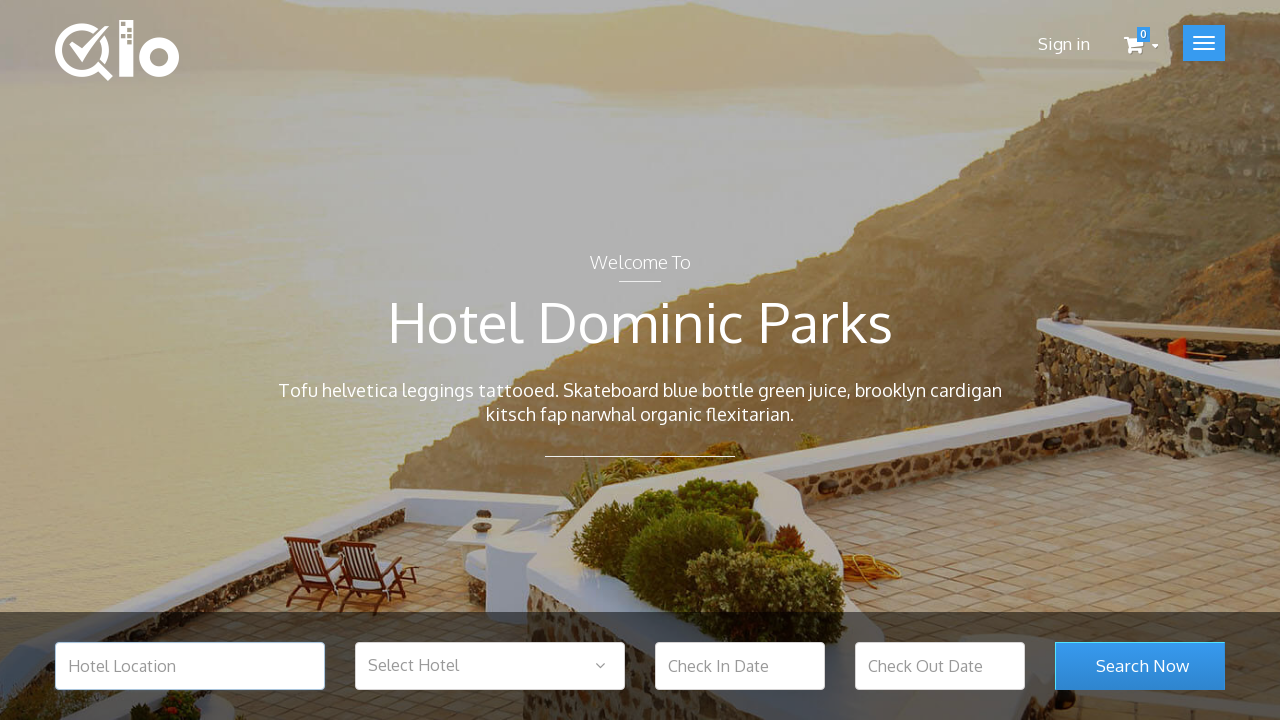

Filled hotel location field with 'Warsaw' on input[name='hotel_location']
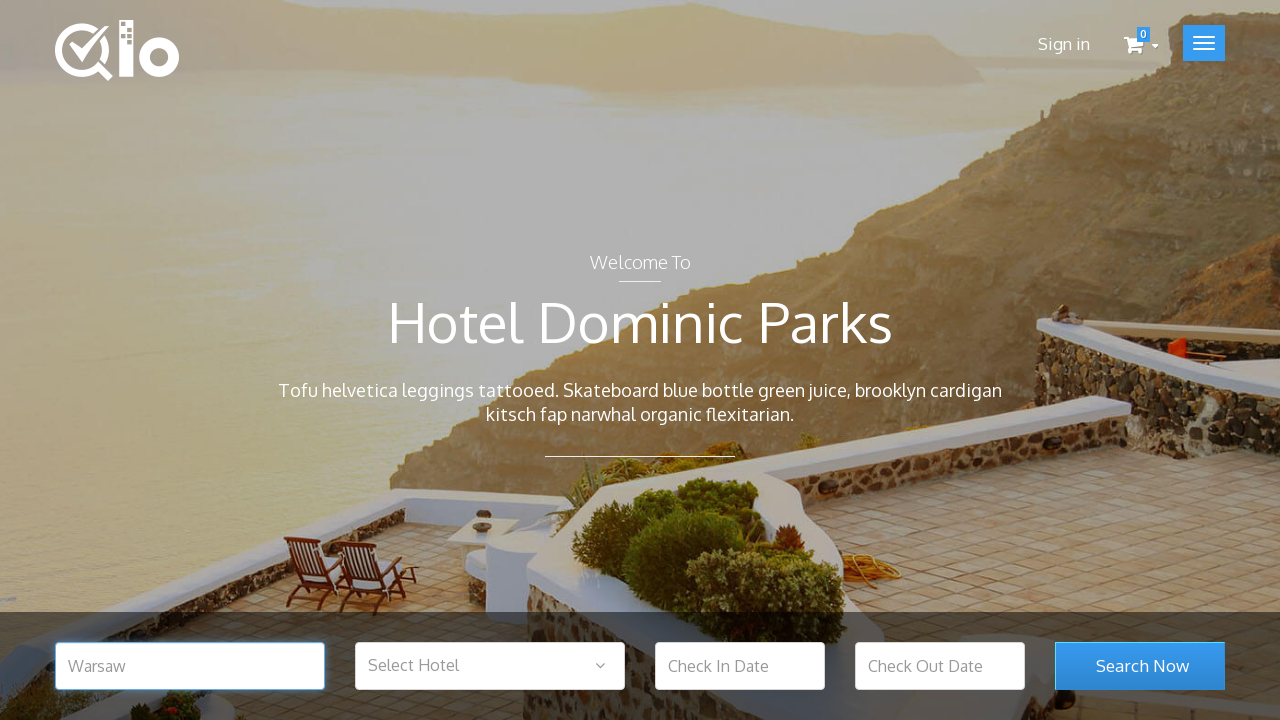

Clicked search button to search for hotels in Warsaw at (1140, 666) on [name='search_room_submit']
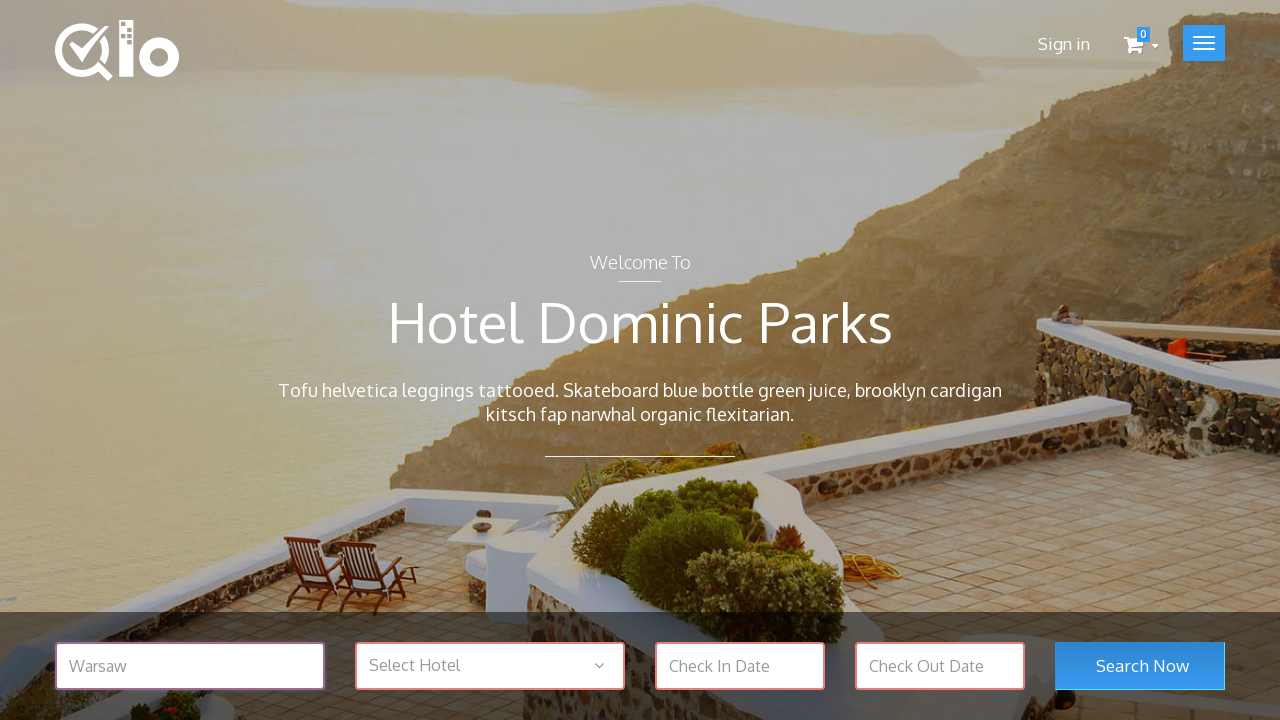

Page loaded after search
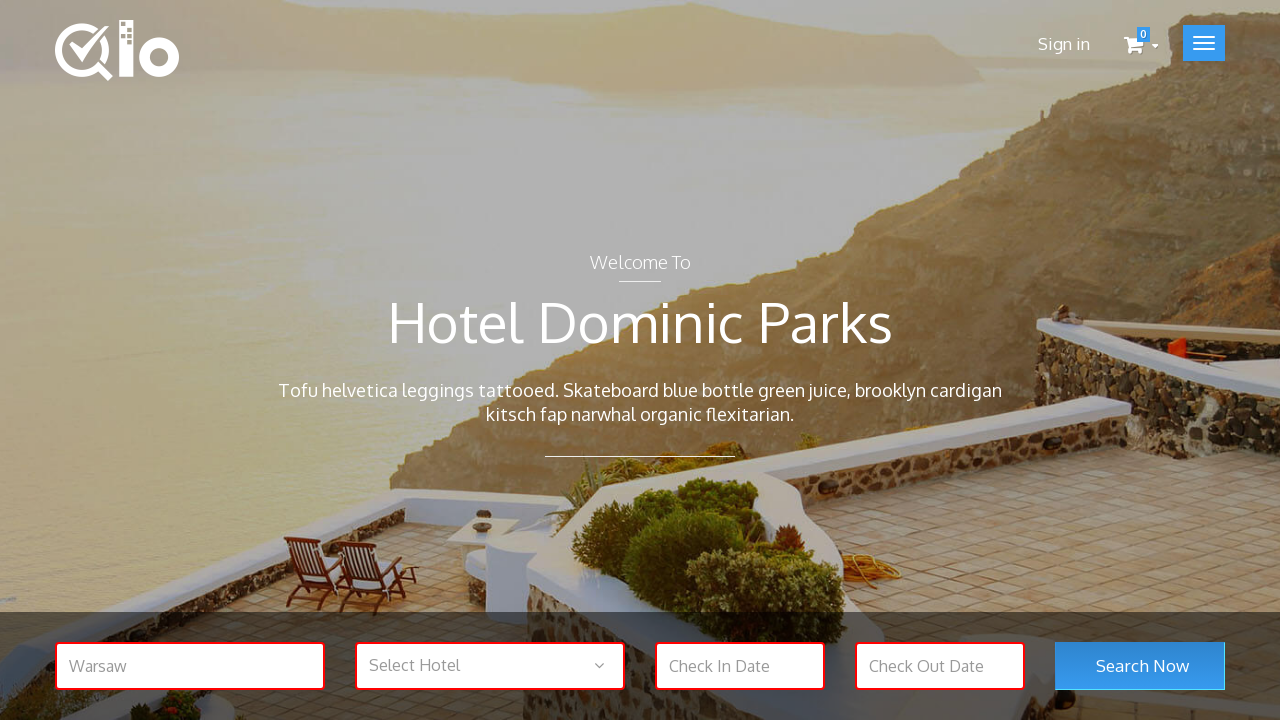

Cleared email field on input[name='email']
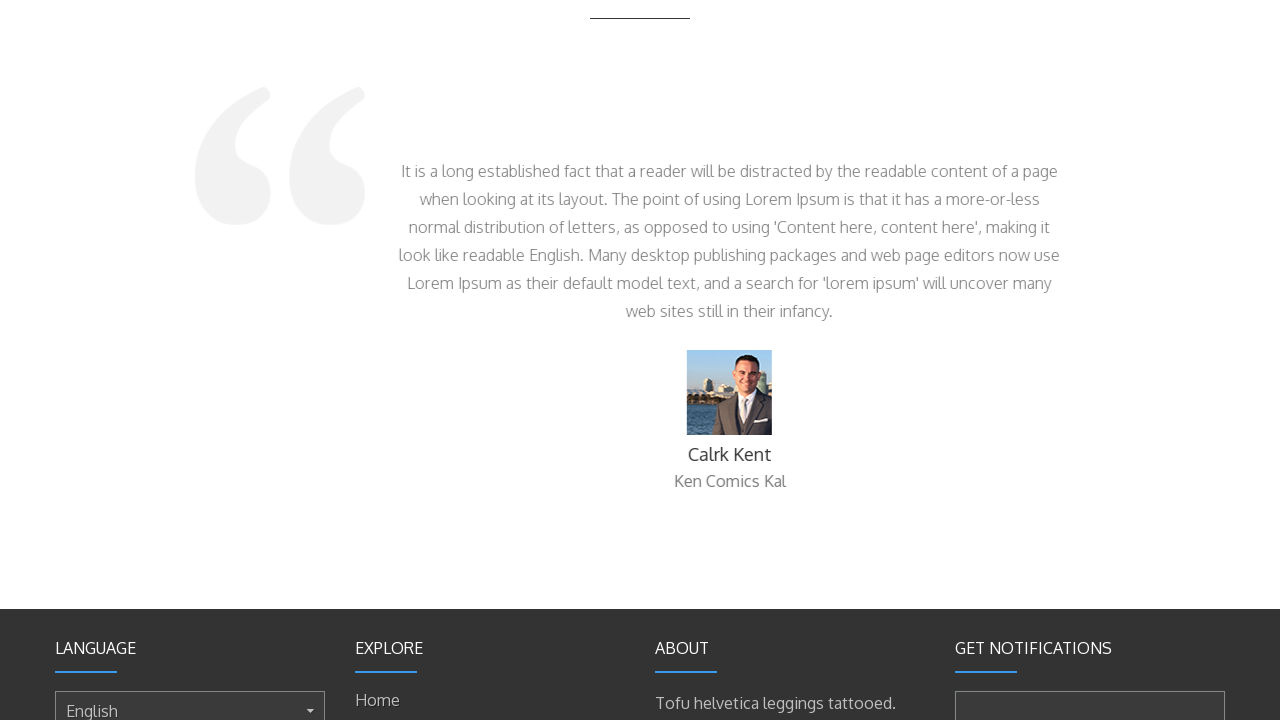

Filled email field with 'test@test.com' on input[name='email']
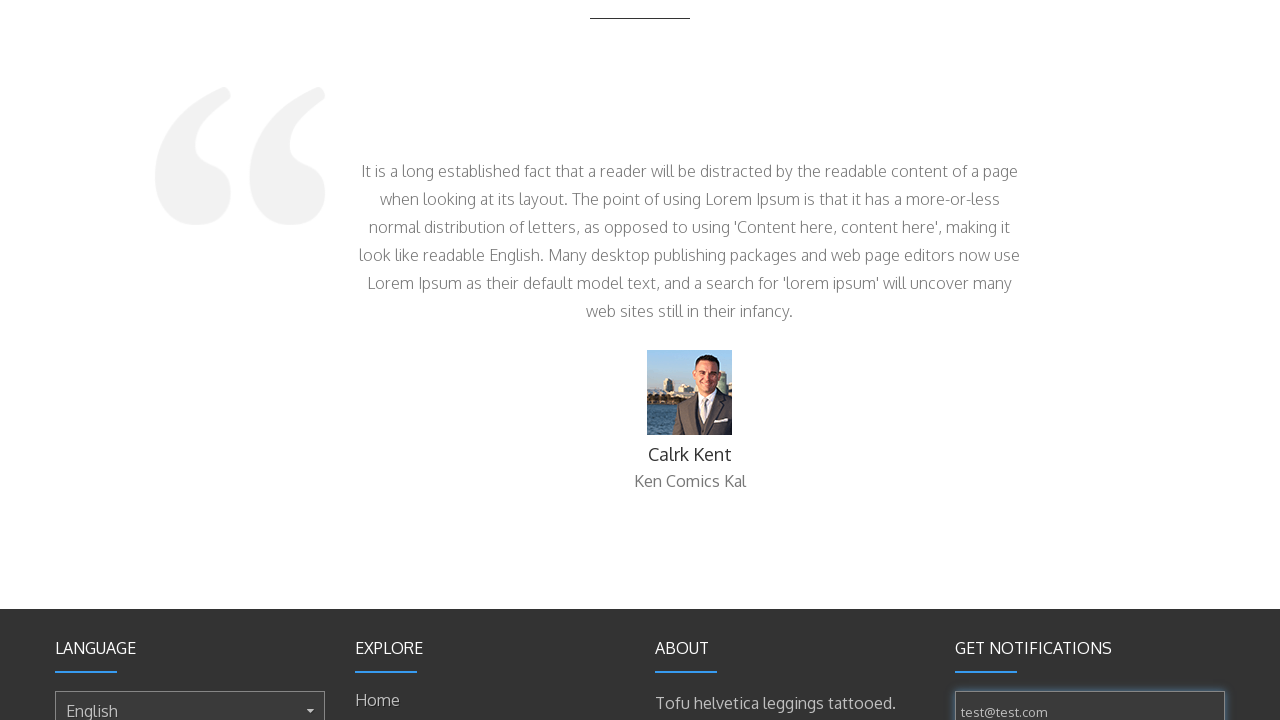

Clicked newsletter submit button to subscribe at (1027, 376) on [name='submitNewsletter']
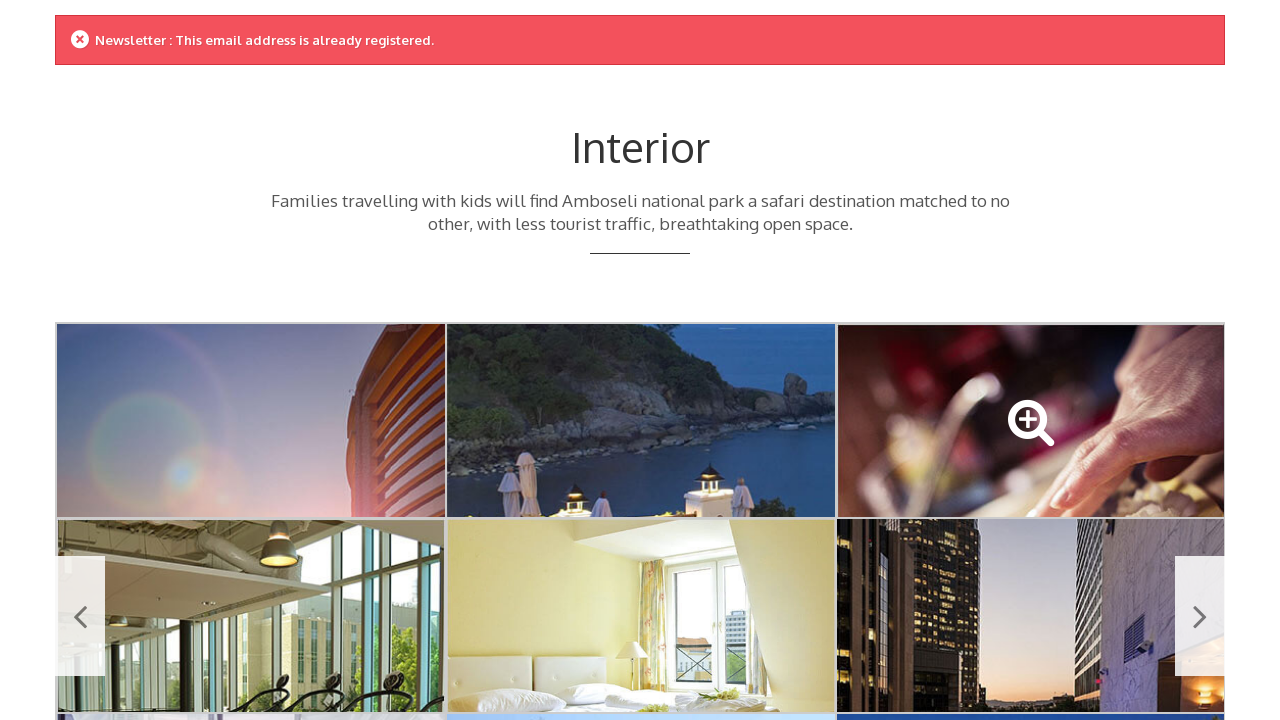

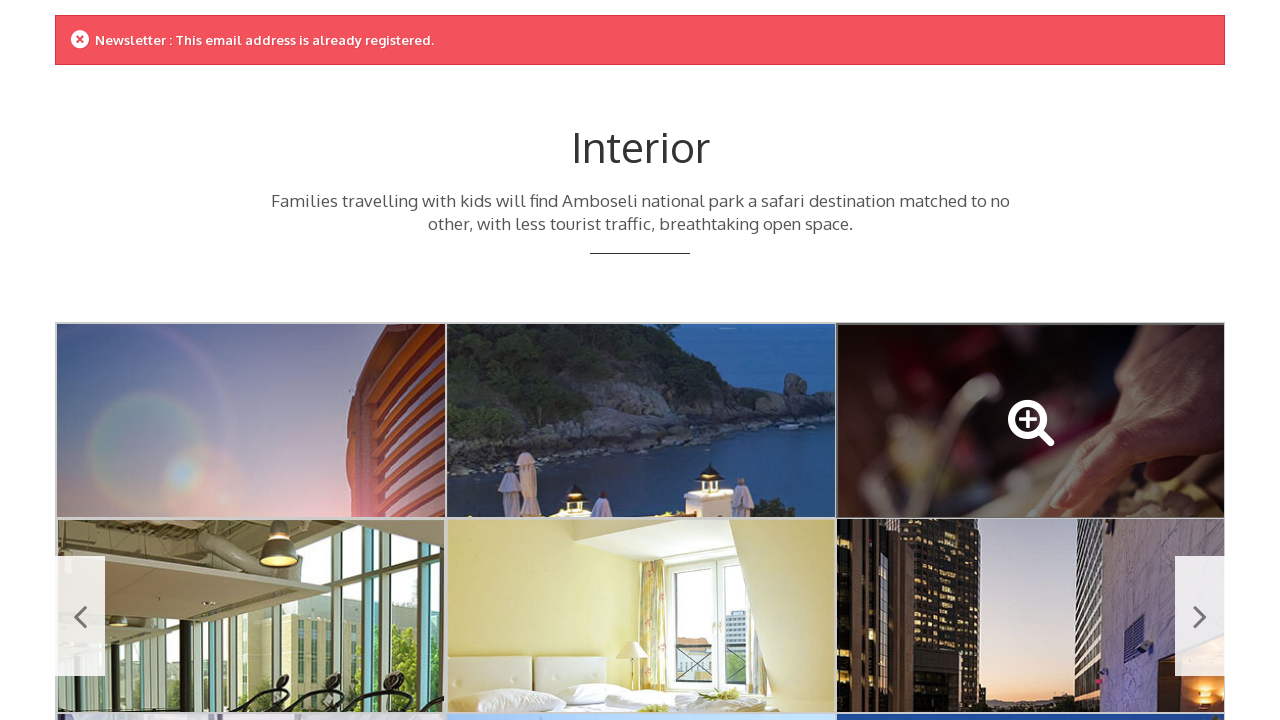